Tests editing a todo item by double-clicking, changing text, and pressing Enter

Starting URL: https://demo.playwright.dev/todomvc

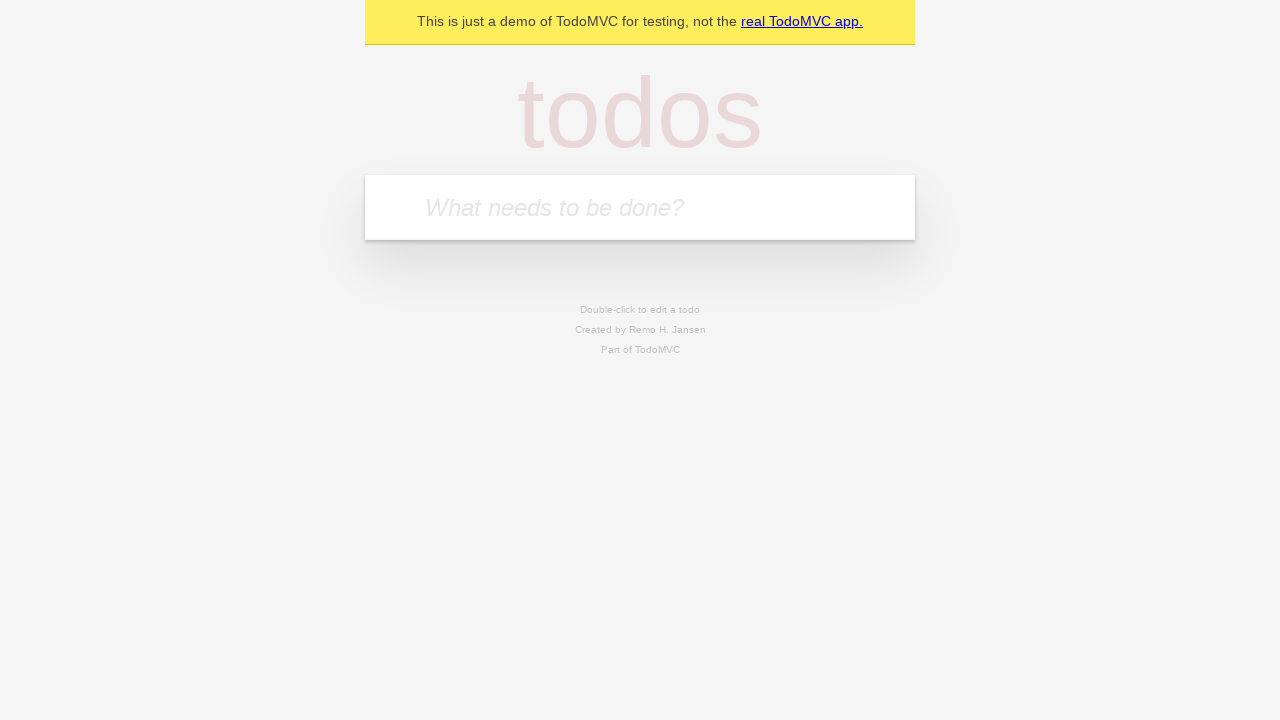

Filled new todo field with 'buy some cheese' on internal:attr=[placeholder="What needs to be done?"i]
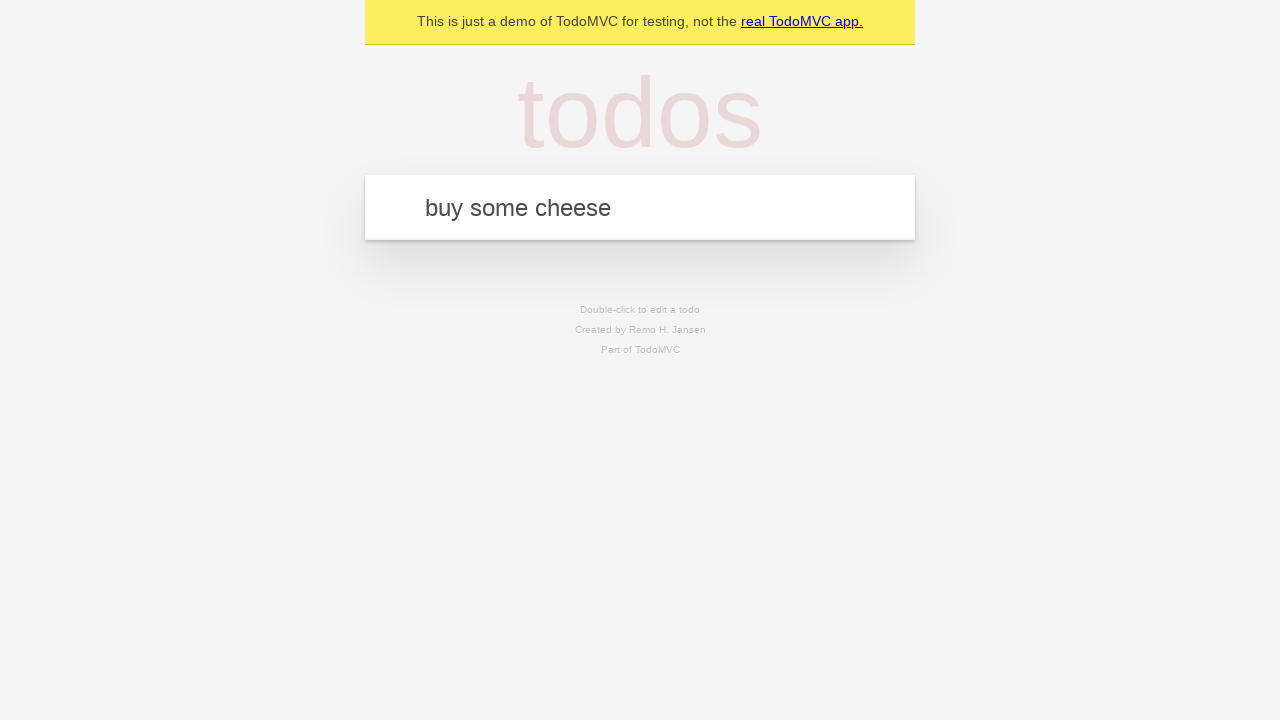

Pressed Enter to add todo 'buy some cheese' on internal:attr=[placeholder="What needs to be done?"i]
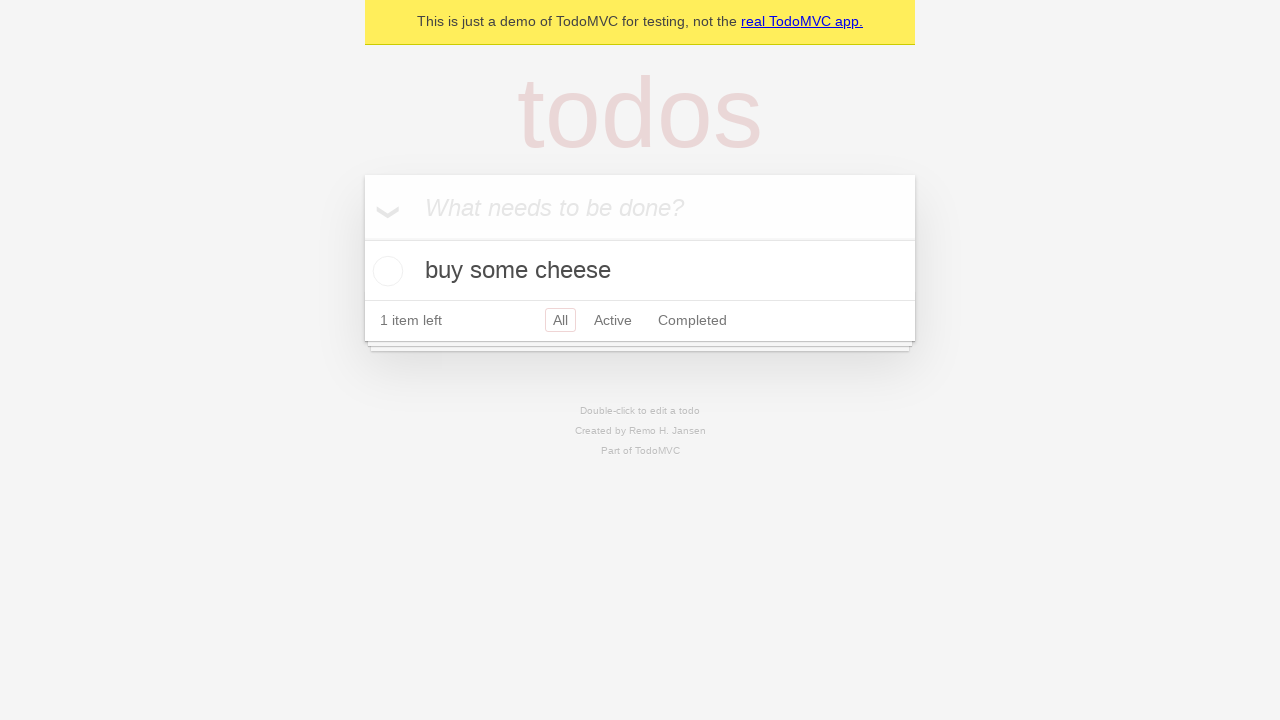

Filled new todo field with 'feed the cat' on internal:attr=[placeholder="What needs to be done?"i]
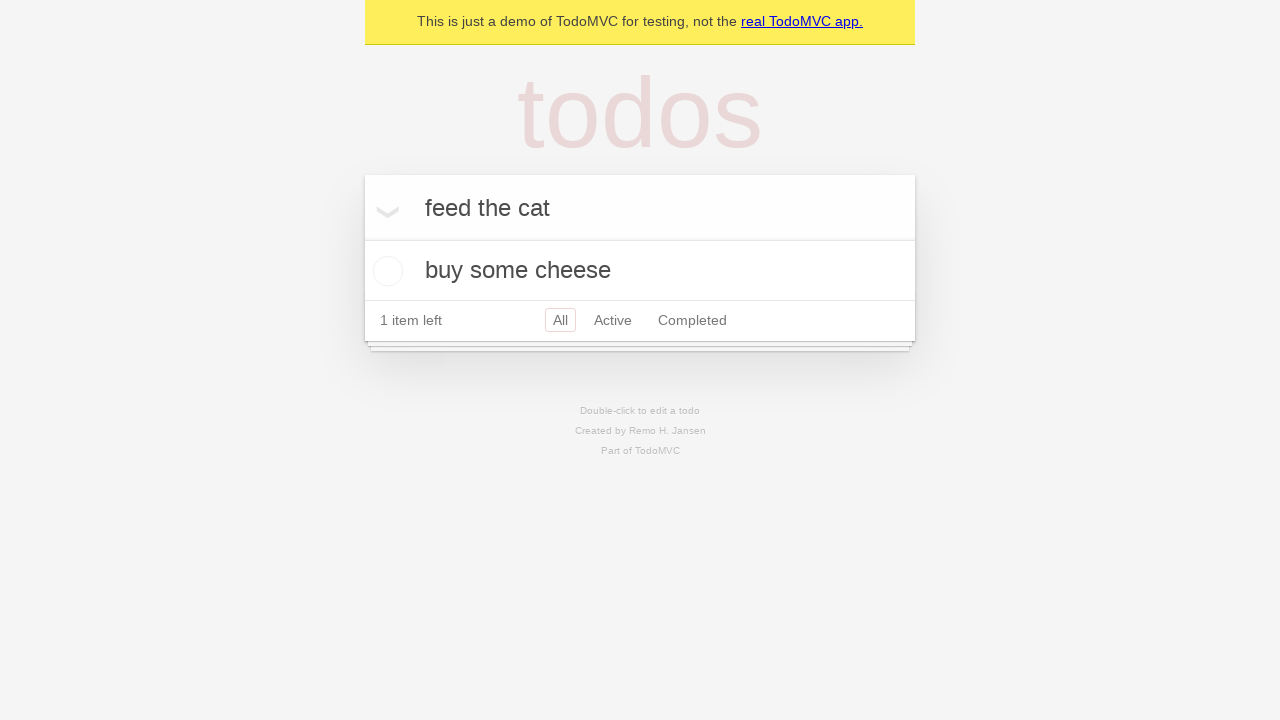

Pressed Enter to add todo 'feed the cat' on internal:attr=[placeholder="What needs to be done?"i]
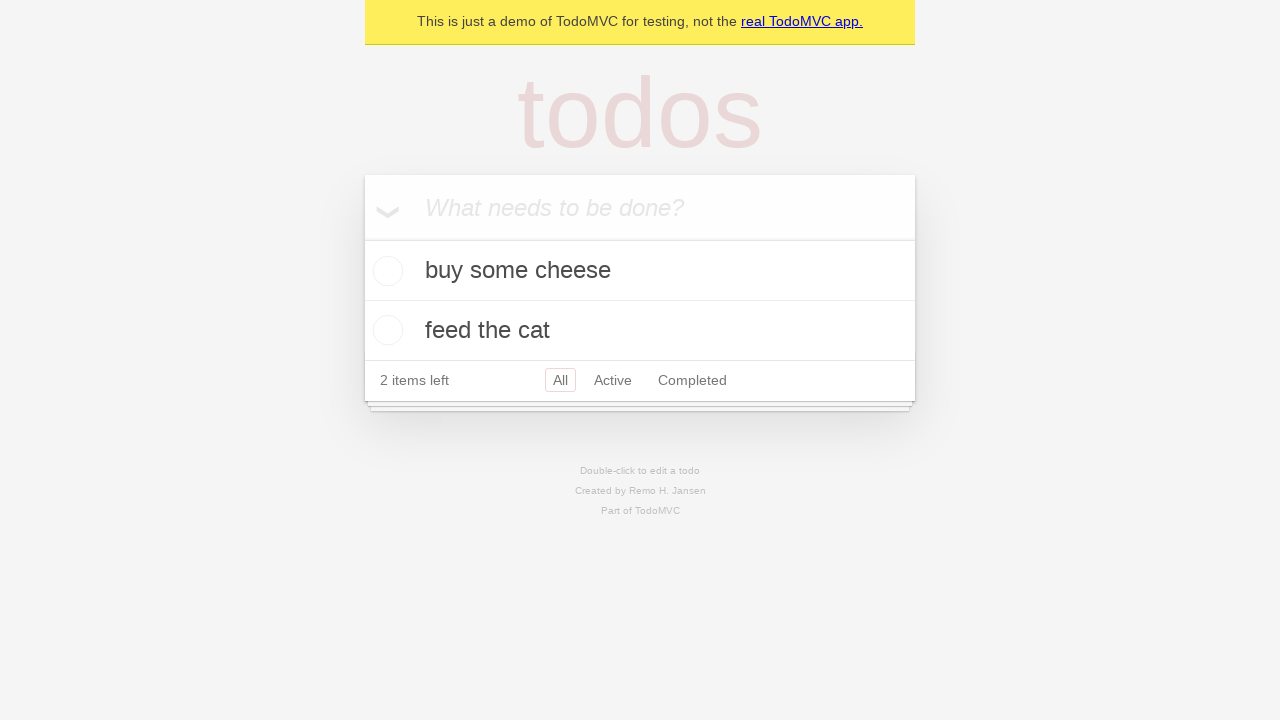

Filled new todo field with 'book a doctors appointment' on internal:attr=[placeholder="What needs to be done?"i]
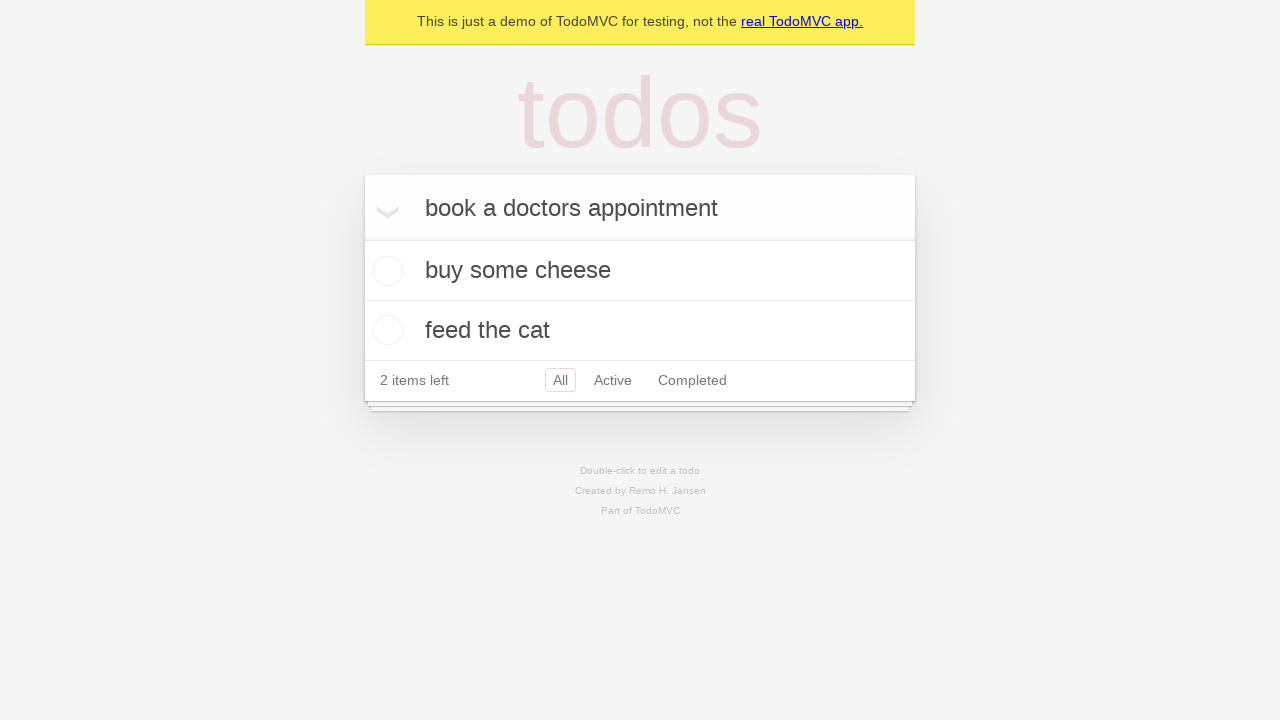

Pressed Enter to add todo 'book a doctors appointment' on internal:attr=[placeholder="What needs to be done?"i]
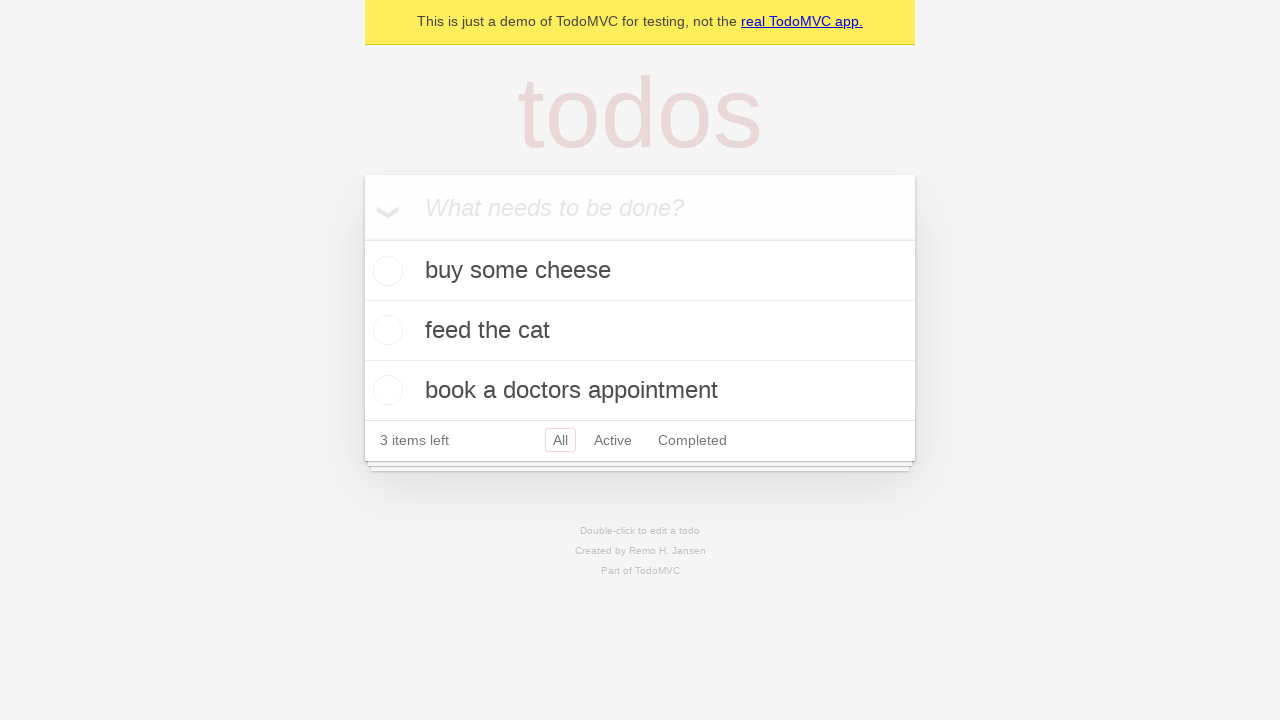

Located all todo items
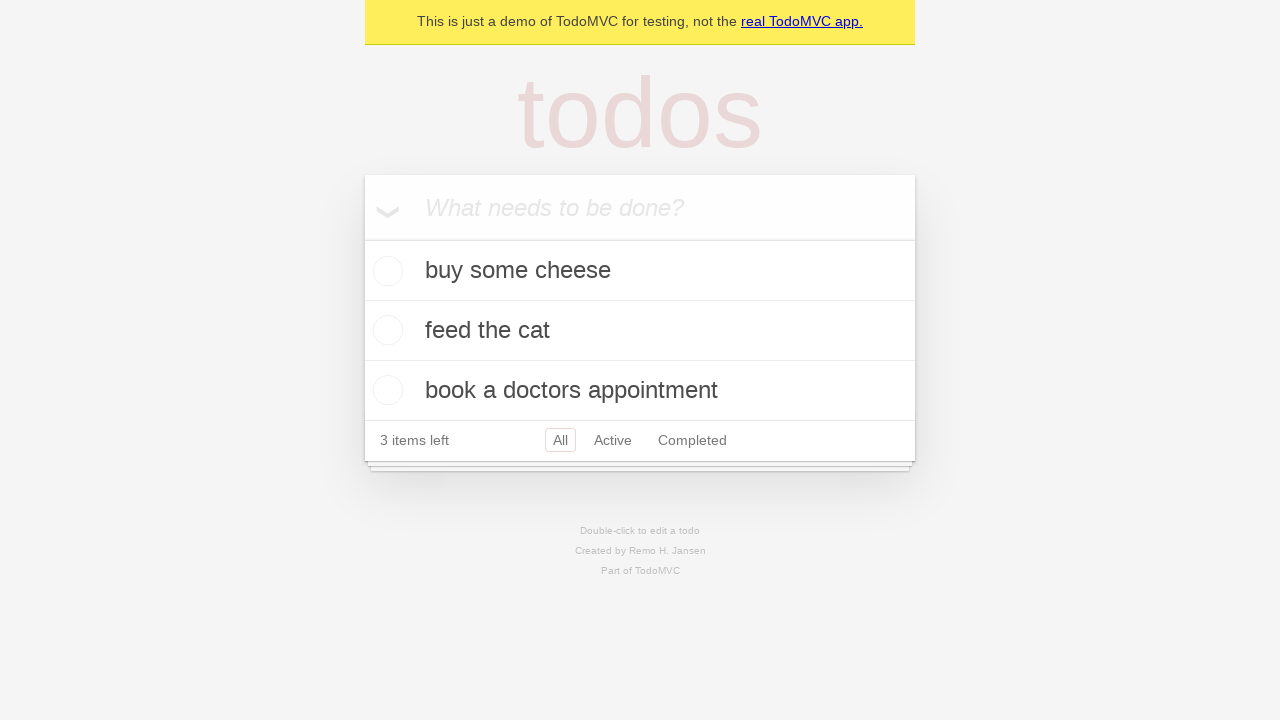

Selected second todo item
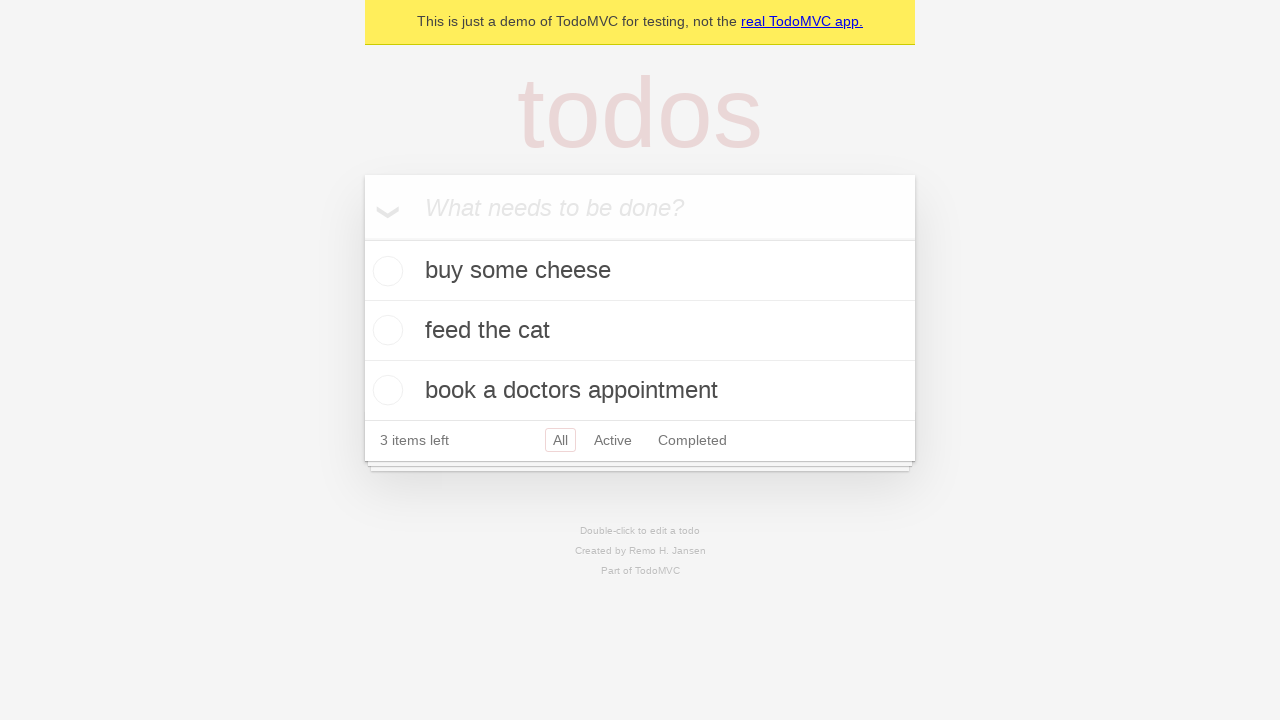

Double-clicked second todo to enter edit mode at (640, 331) on internal:testid=[data-testid="todo-item"s] >> nth=1
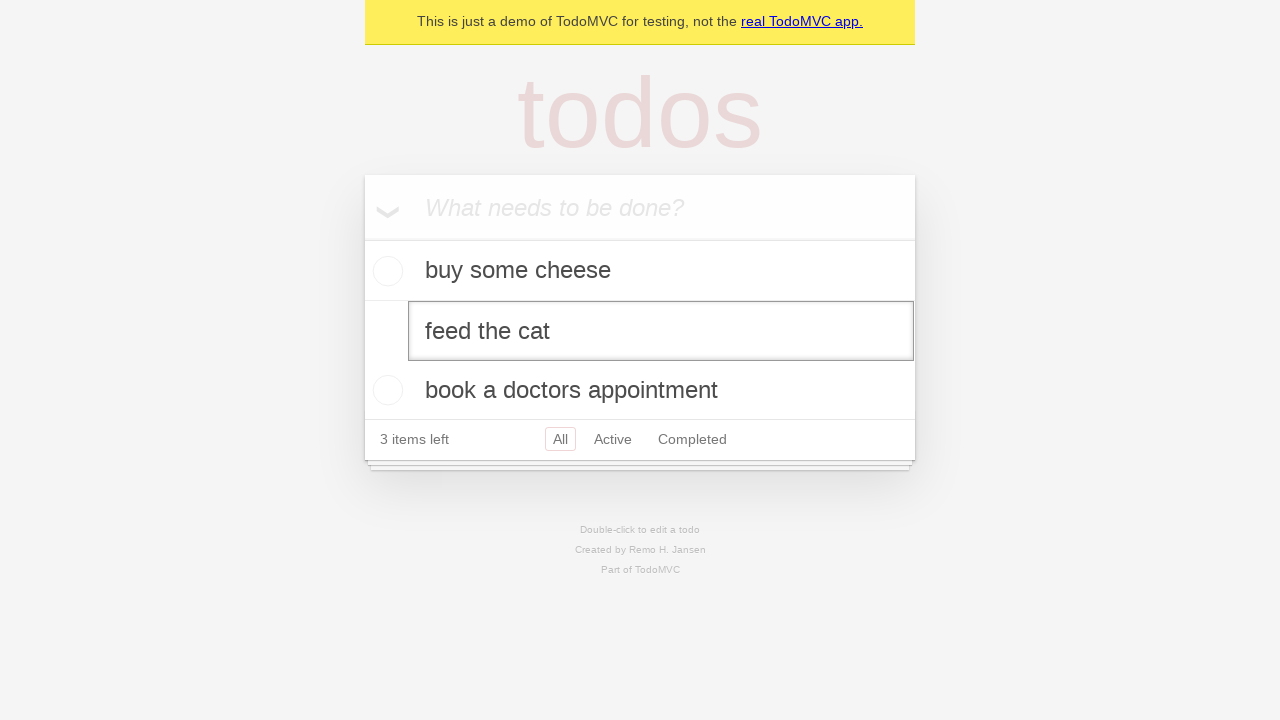

Changed todo text to 'buy some sausages' on internal:testid=[data-testid="todo-item"s] >> nth=1 >> internal:role=textbox[nam
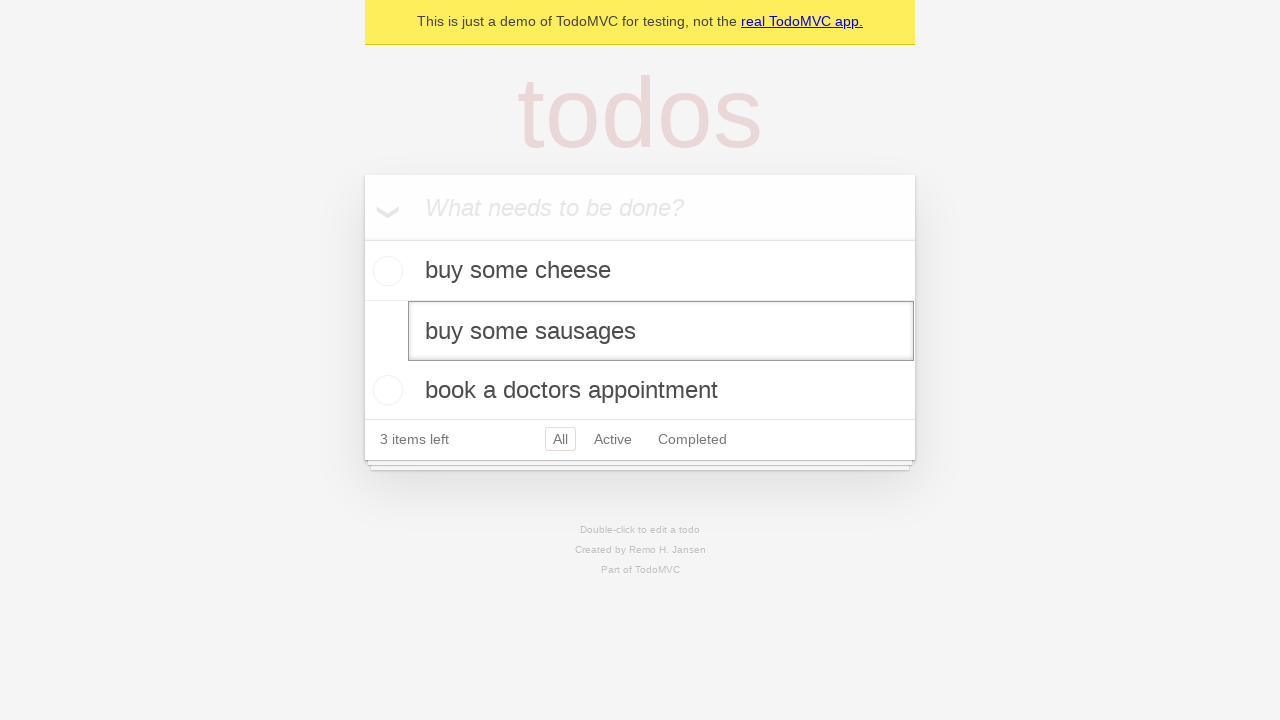

Pressed Enter to save edited todo on internal:testid=[data-testid="todo-item"s] >> nth=1 >> internal:role=textbox[nam
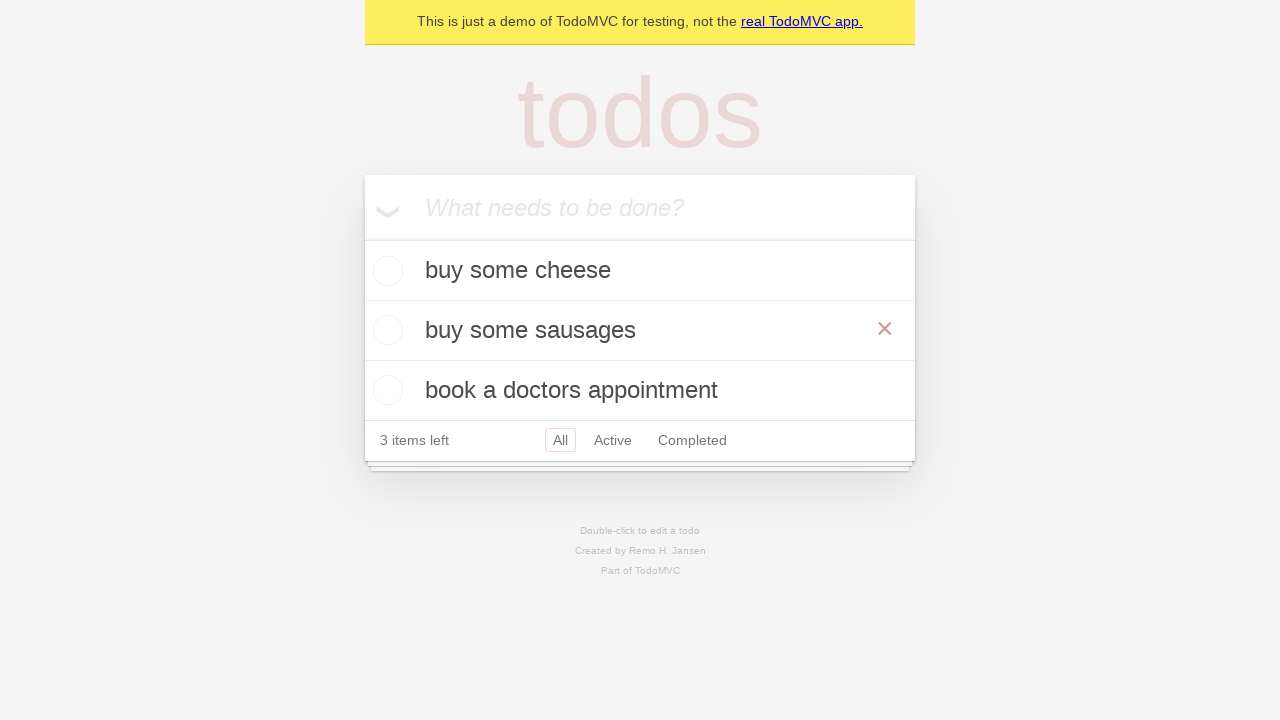

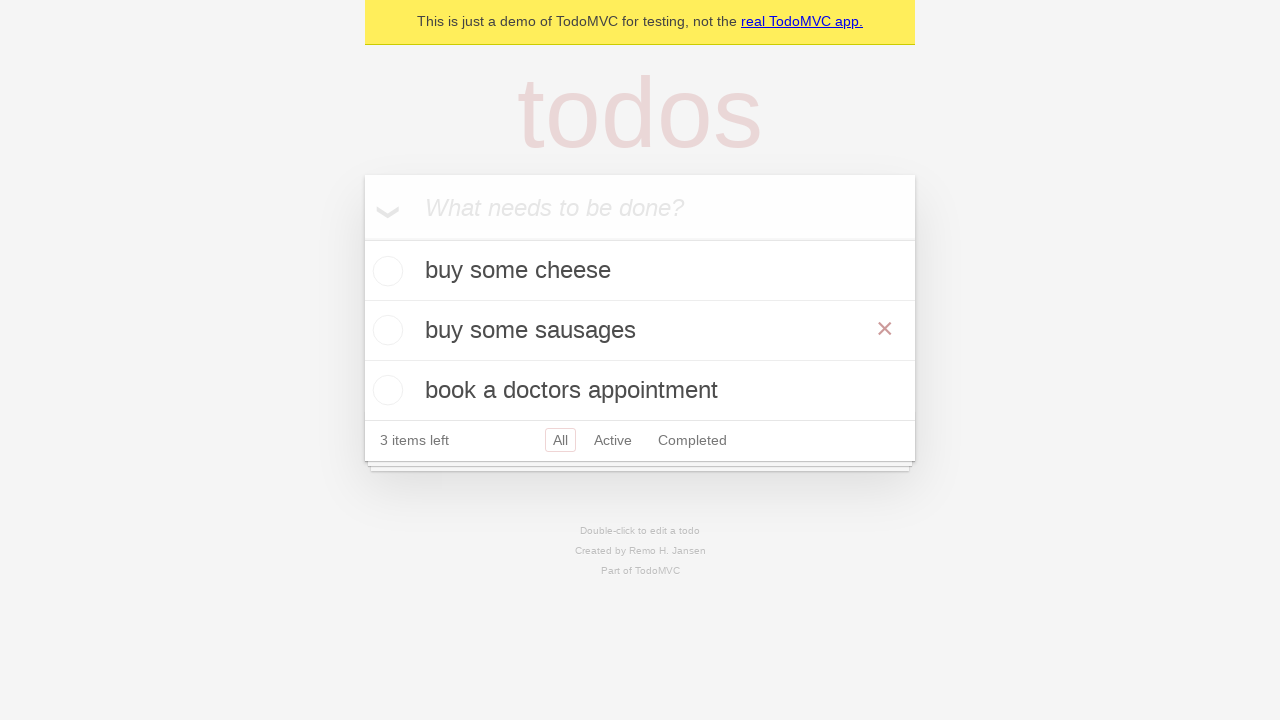